Tests the infinite scroll "Load More" functionality on a search results page by repeatedly clicking the load more button until no more content is available

Starting URL: https://queue.goingapp.pl/szukaj

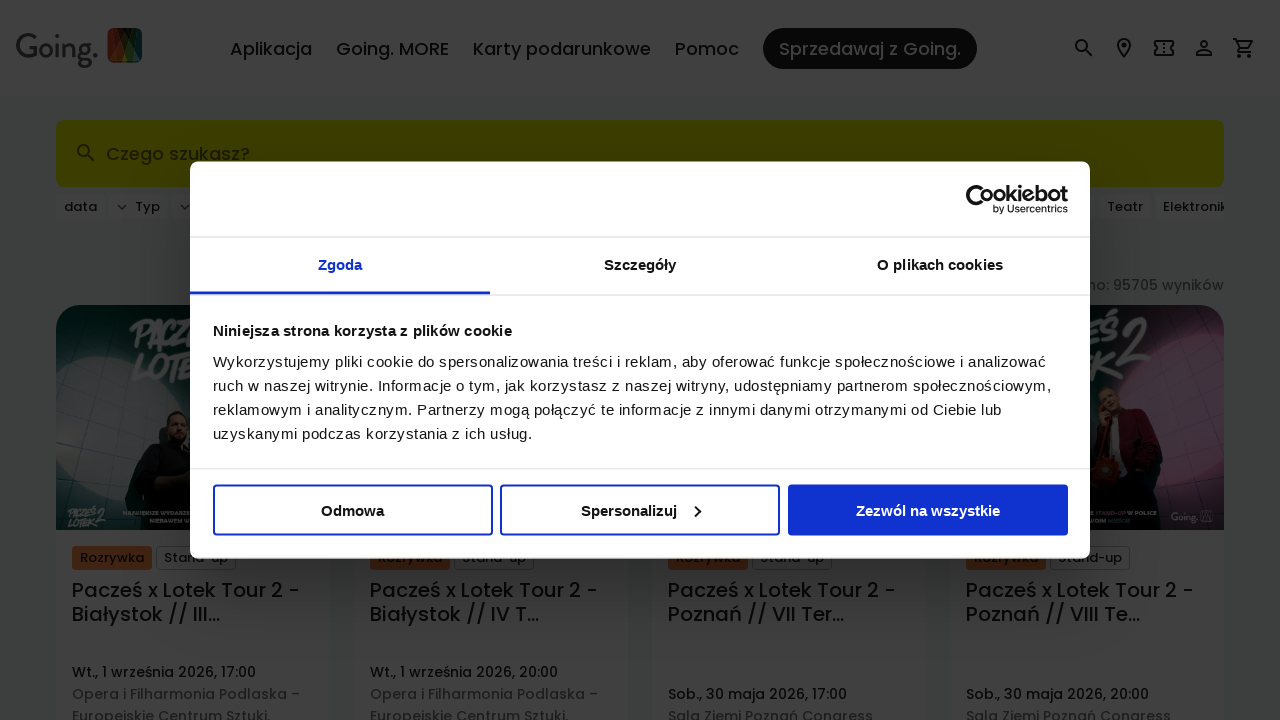

Waited 5 seconds for page to fully load
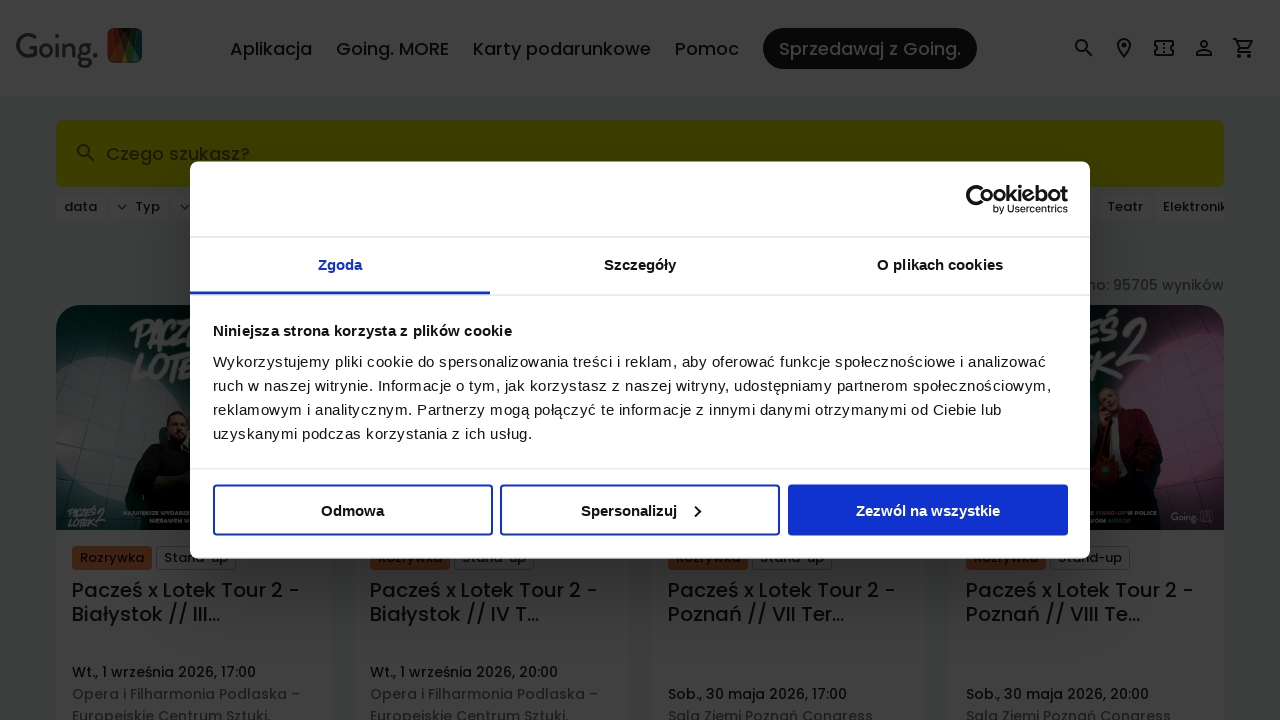

Exception occurred during Load More button interaction at (640, 361) on .ais-InfiniteHits-loadMore
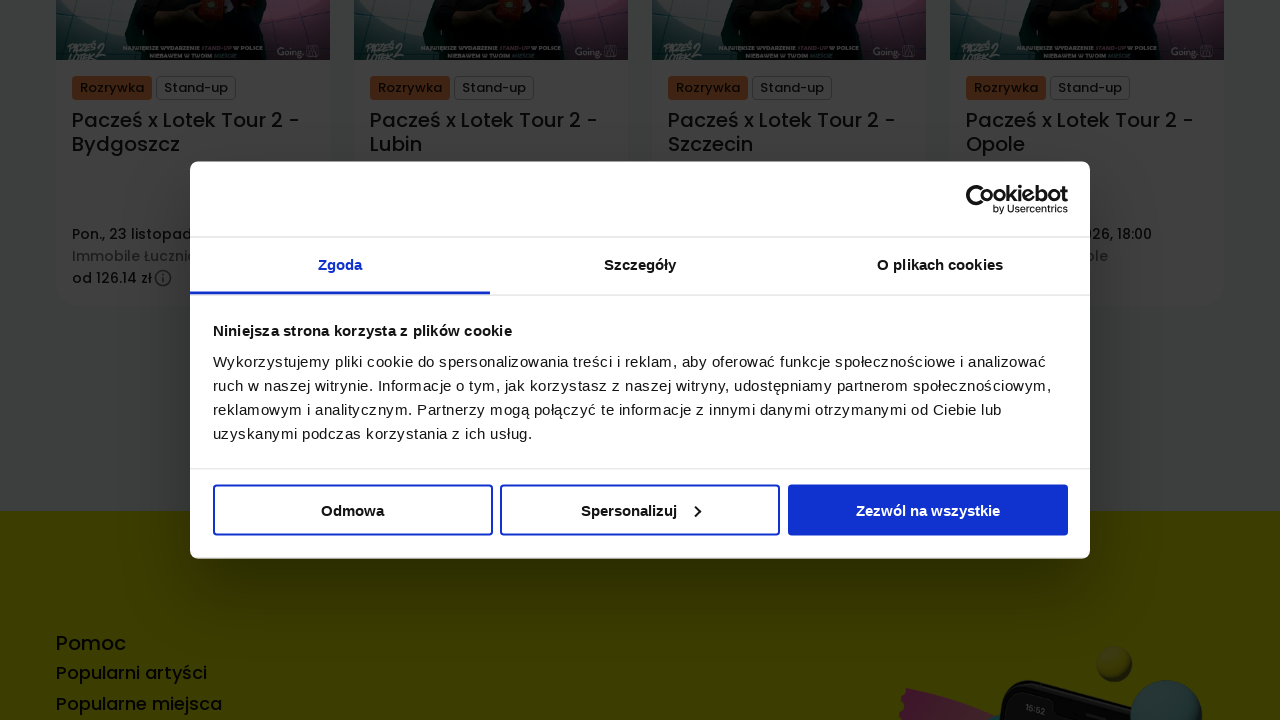

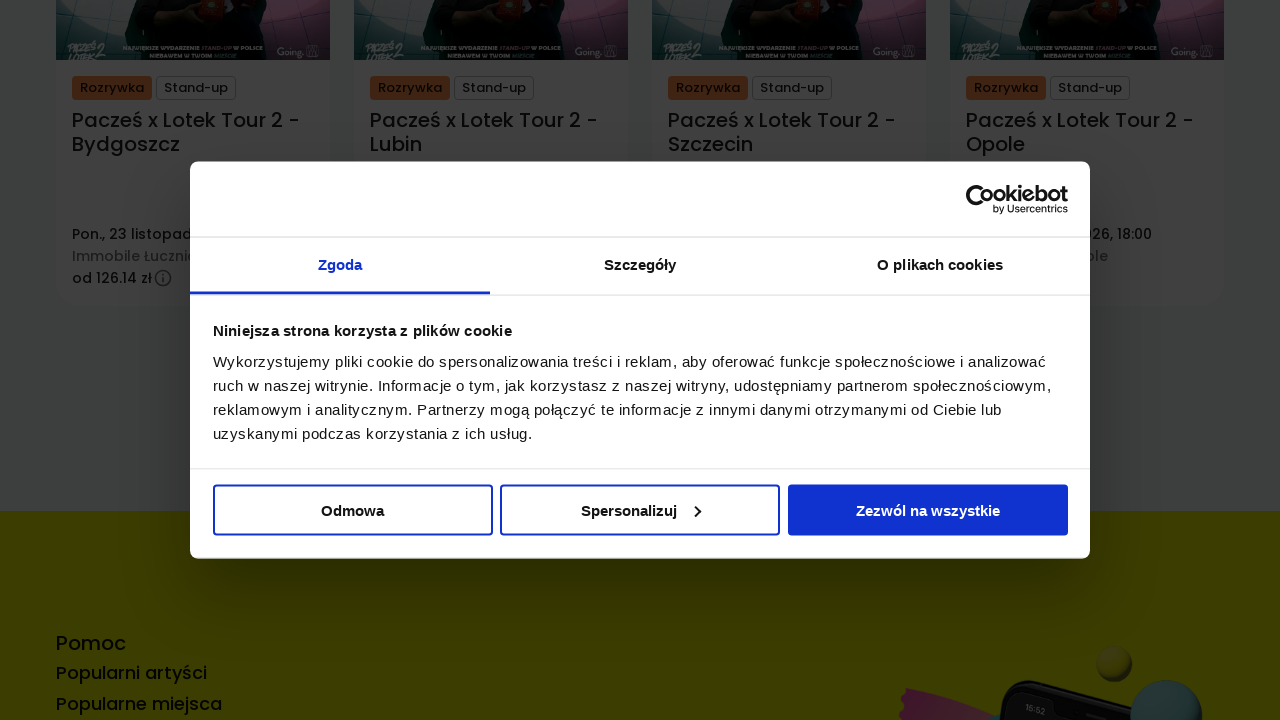